Tests JavaScript alert functionality by clicking alert button, accepting the alert, and verifying success message

Starting URL: http://practice.cydeo.com/javascript_alerts

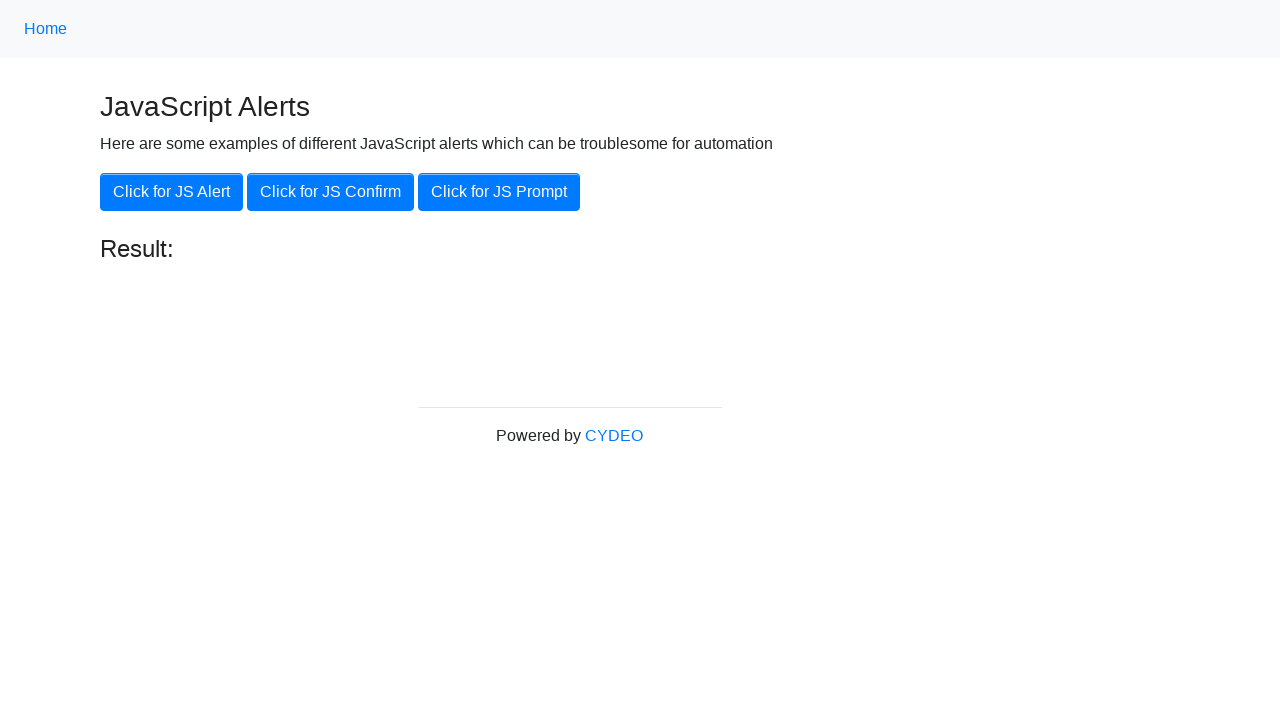

Clicked the 'Click for JS Alert' button at (172, 192) on xpath=//button[.='Click for JS Alert']
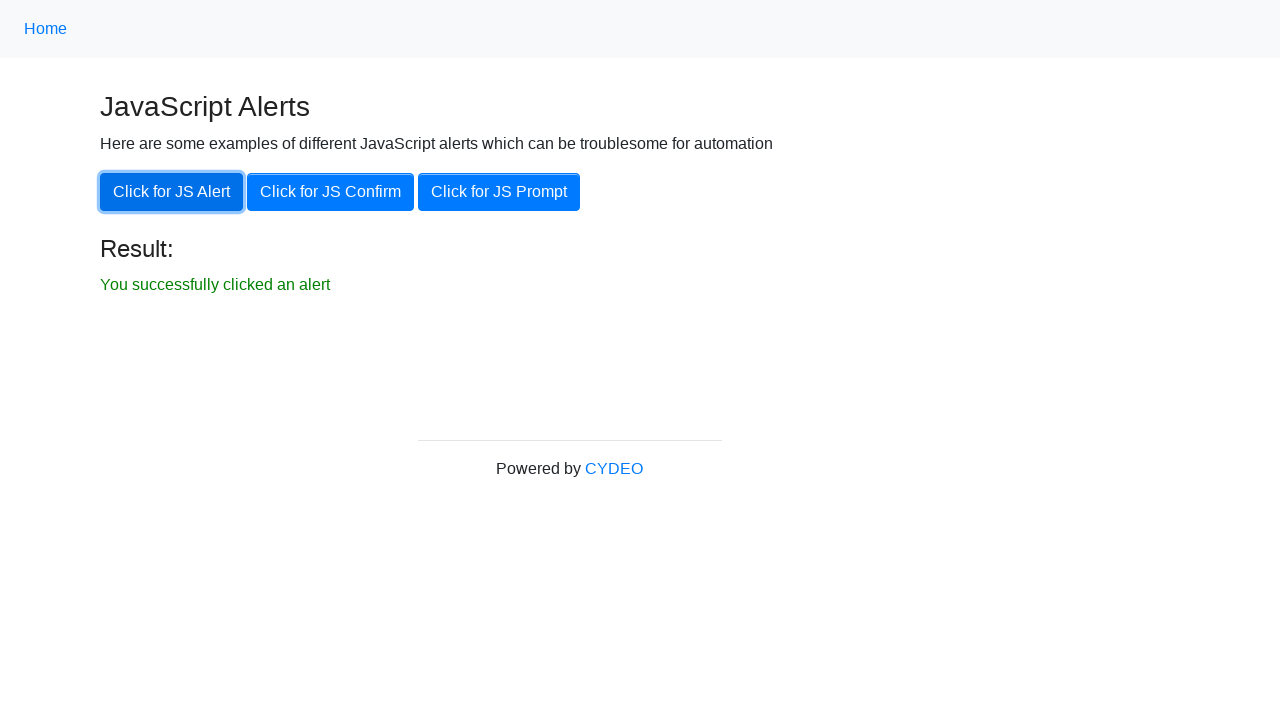

Set up dialog handler to accept alerts
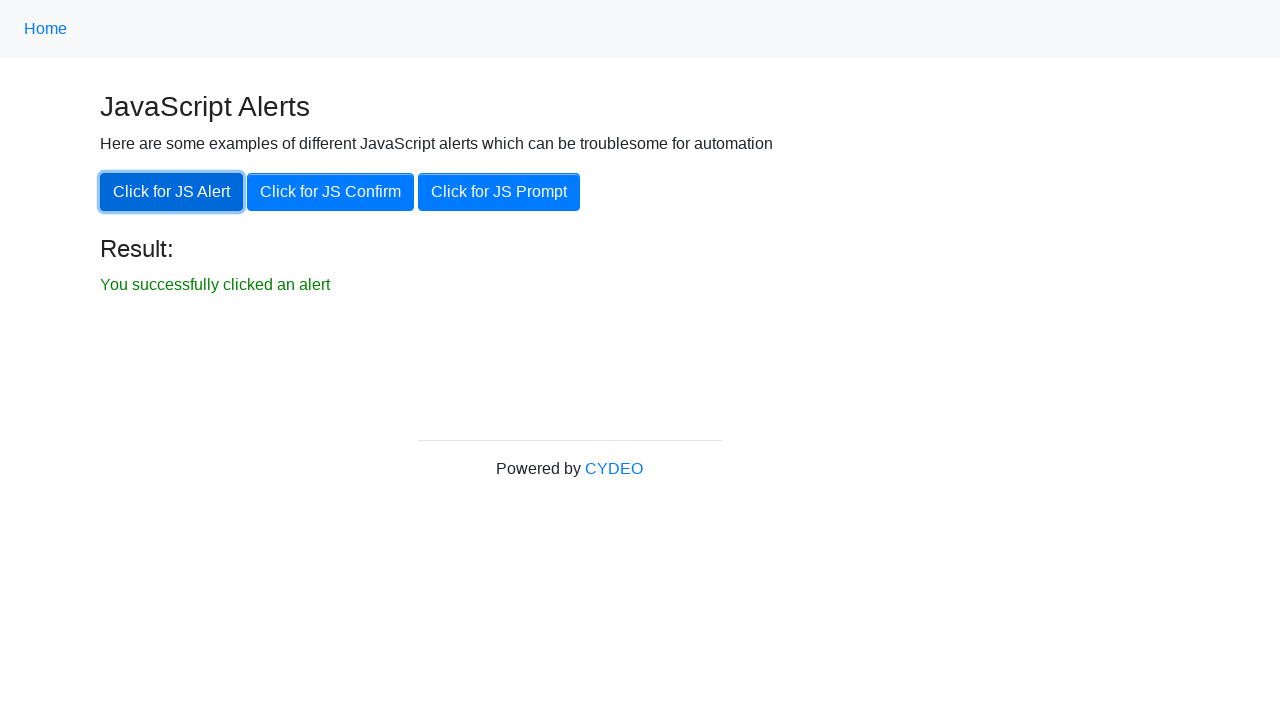

Clicked the 'Click for JS Alert' button to trigger alert at (172, 192) on xpath=//button[.='Click for JS Alert']
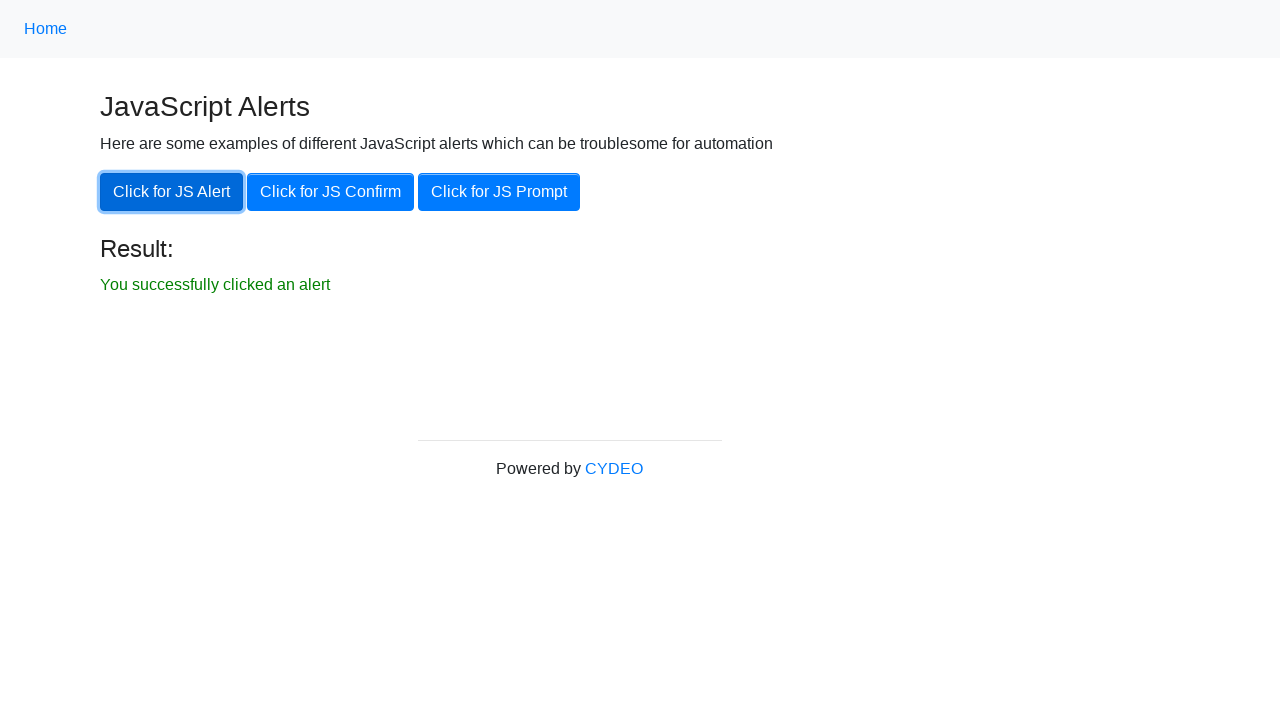

Verified success message result element appeared
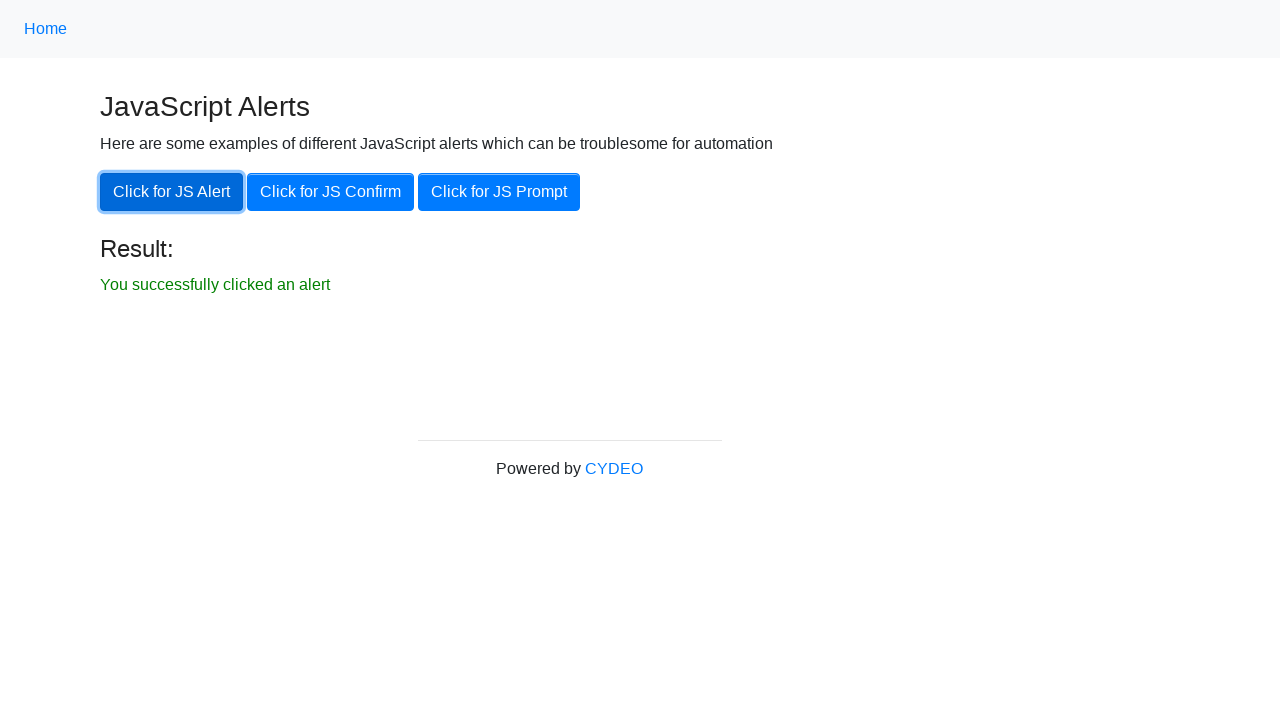

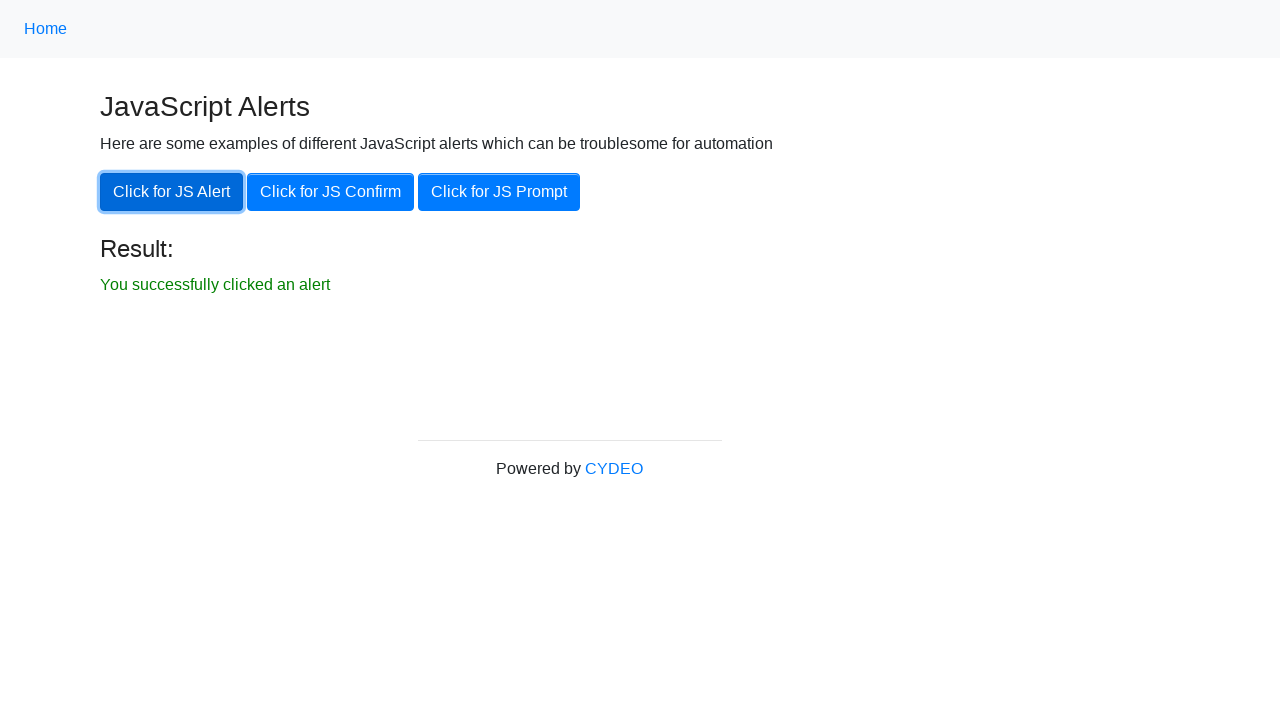